Tests alert dismissal by clicking a button and dismissing the resulting alert

Starting URL: https://testautomationpractice.blogspot.com/

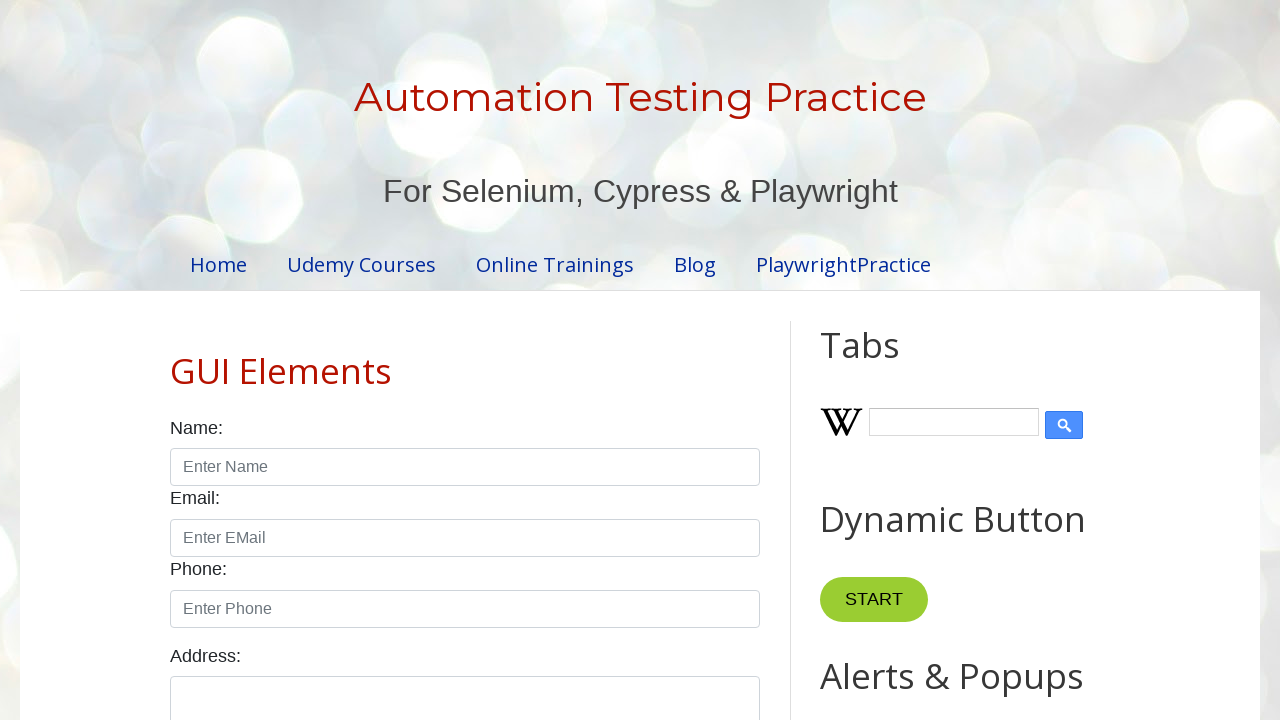

Set up dialog handler to dismiss alerts
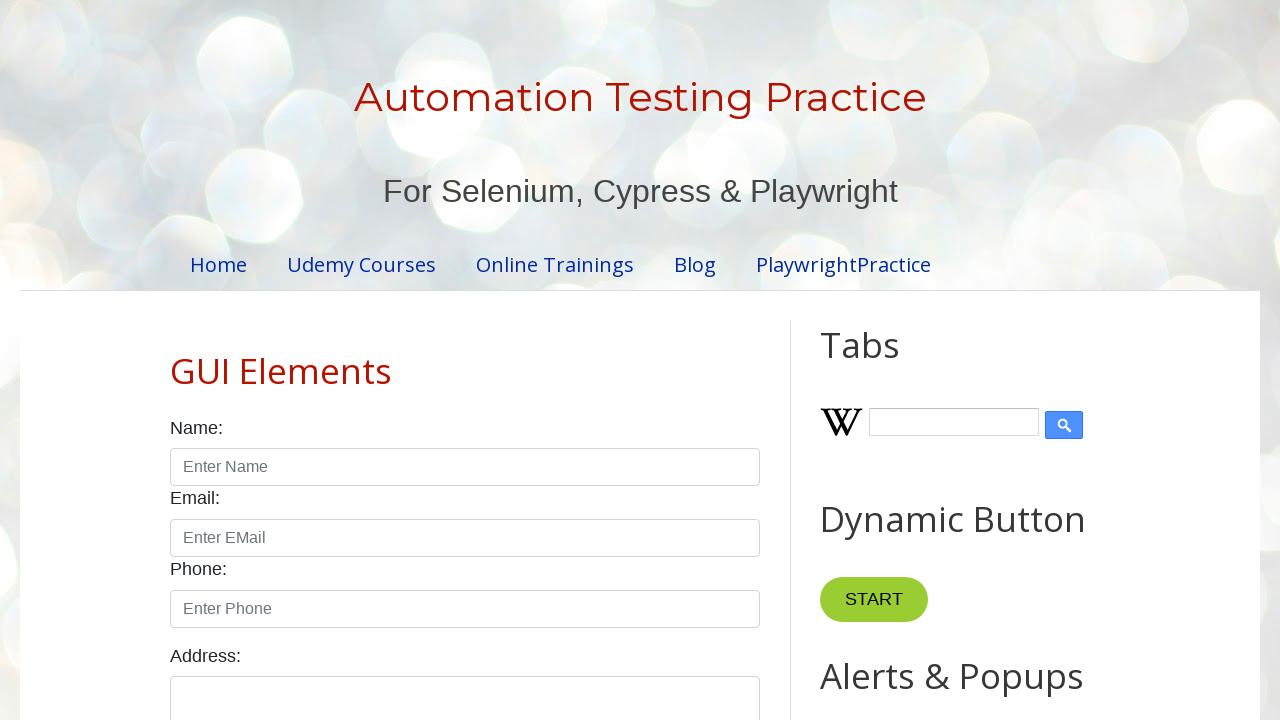

Clicked button to trigger alert at (888, 361) on xpath=//*[@id="HTML9"]/div[1]/button
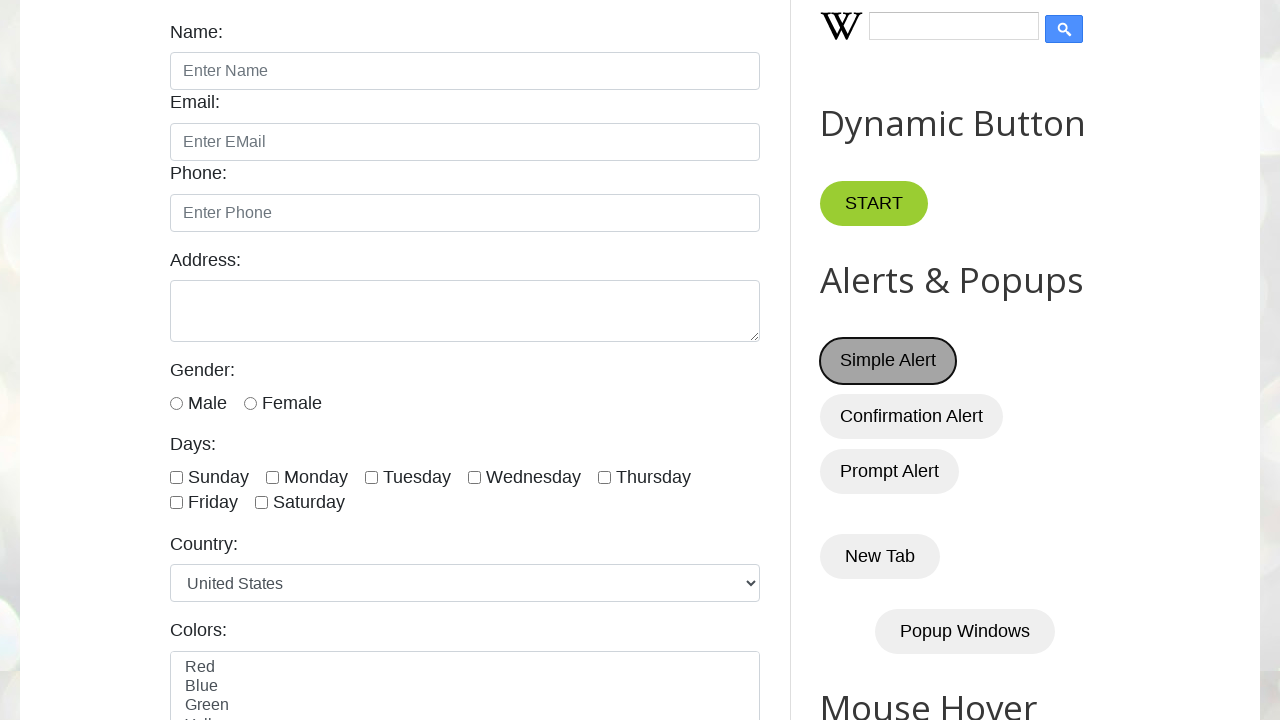

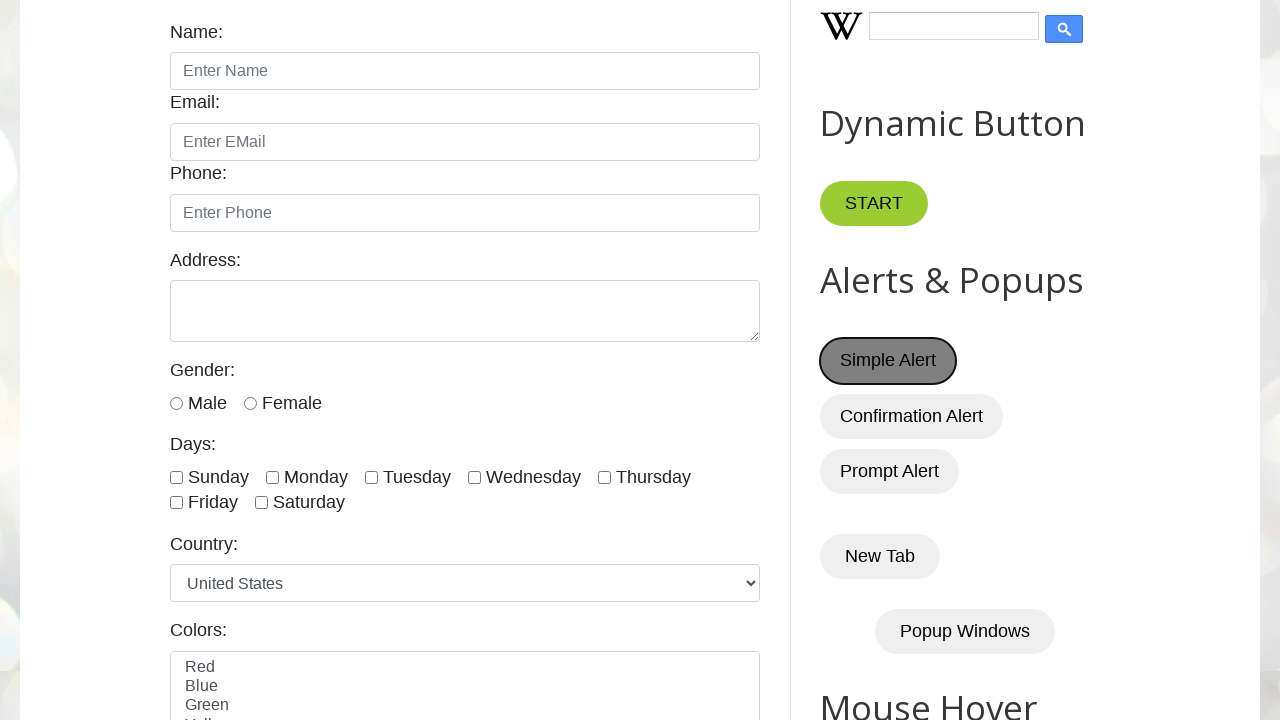